Verifies that the page title is 'OrangeHRM' on the login page

Starting URL: https://opensource-demo.orangehrmlive.com/web/index.php/auth/login

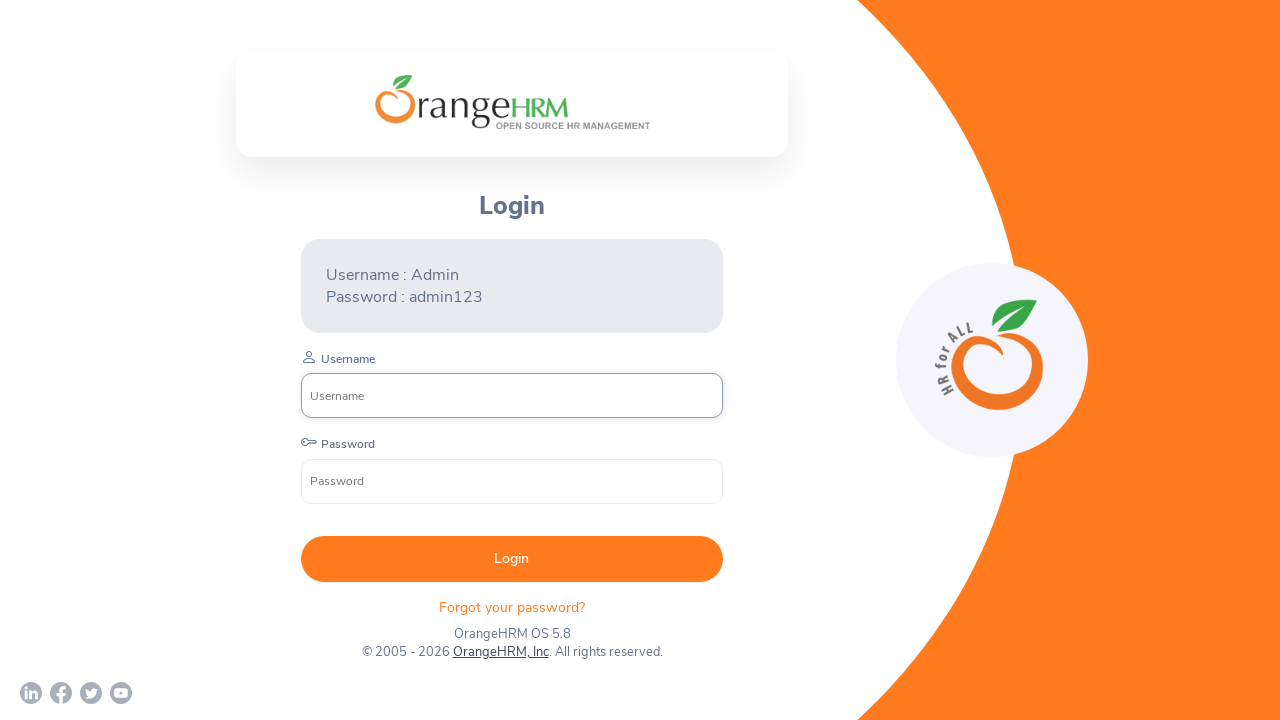

Navigated to OrangeHRM login page
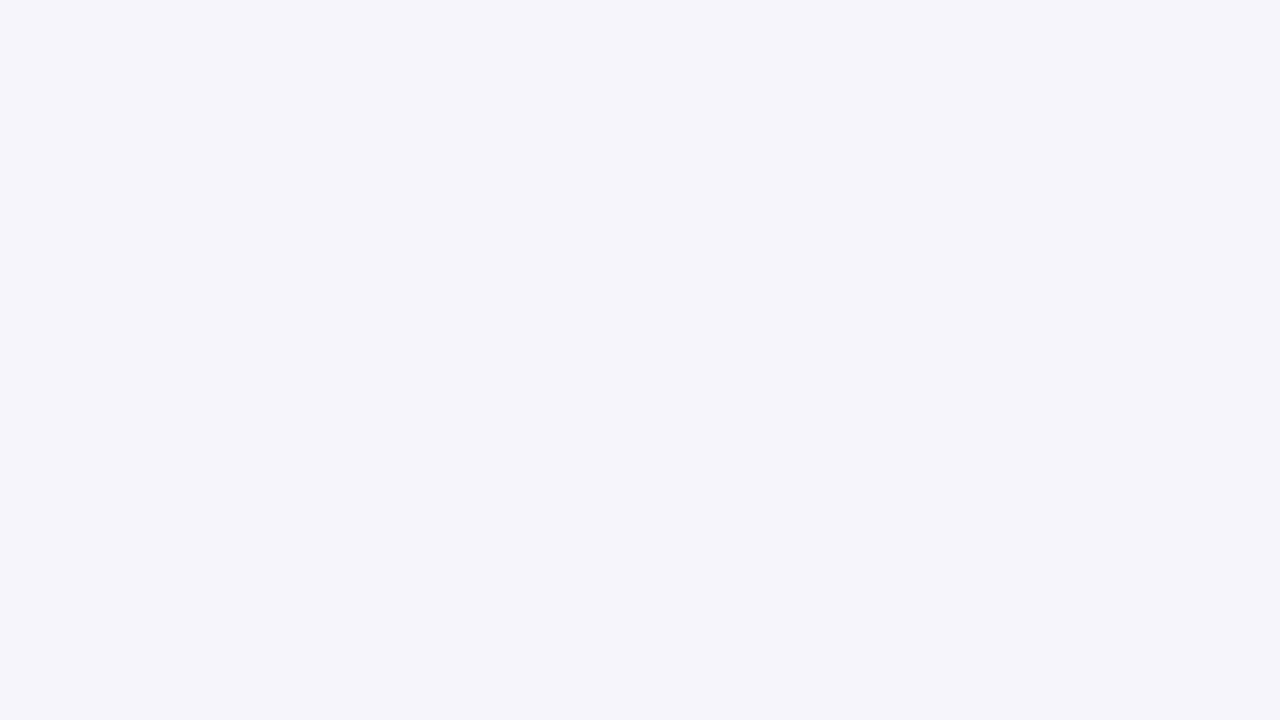

Verified page title is 'OrangeHRM'
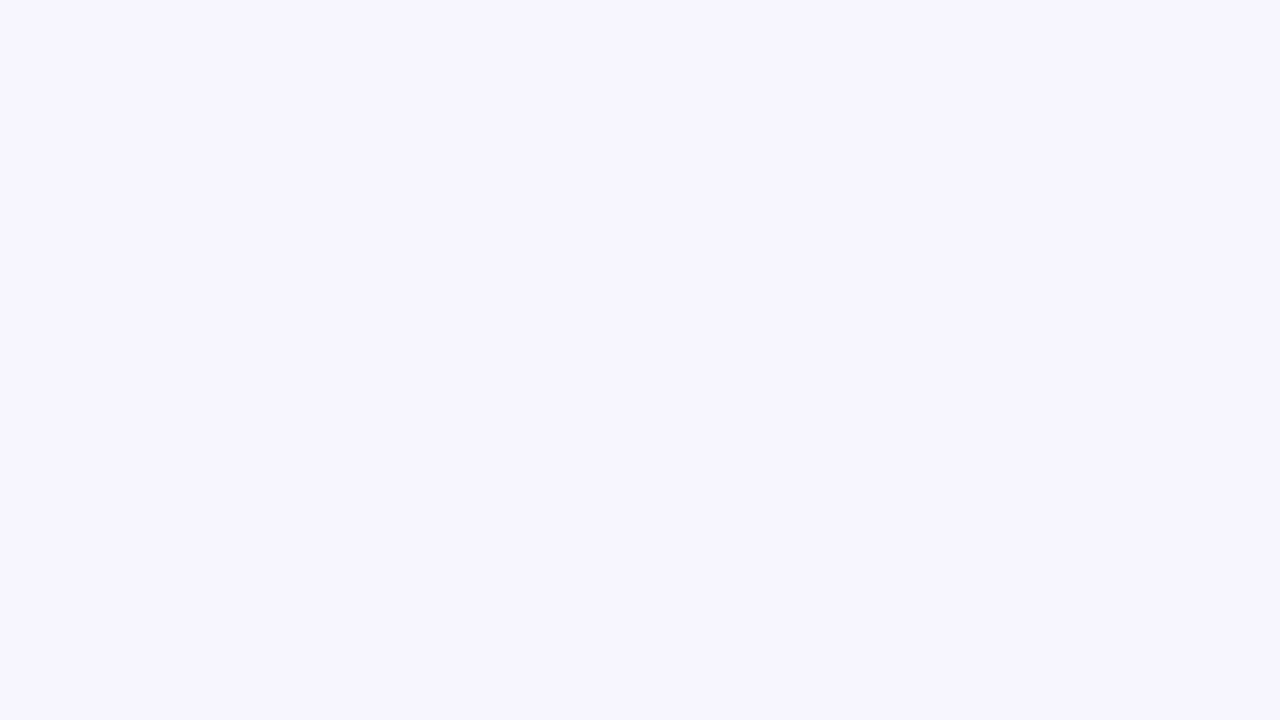

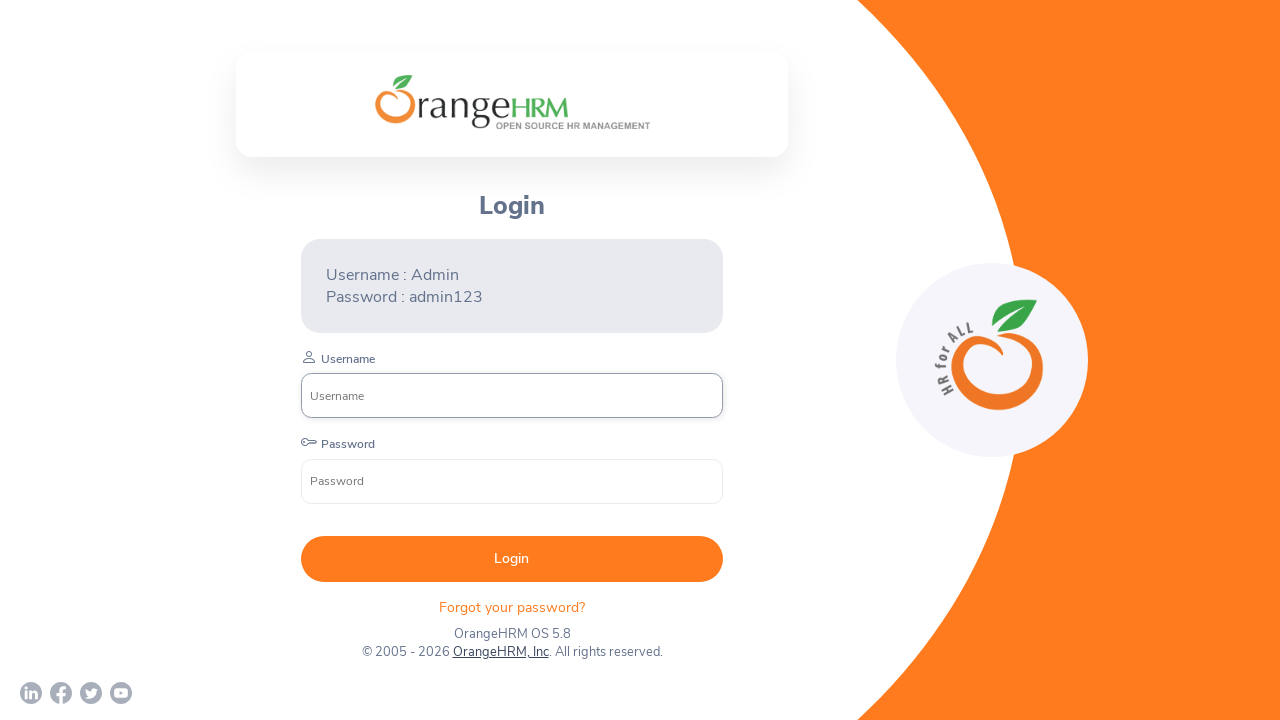